Tests a web form by filling a text field and submitting the form

Starting URL: https://www.selenium.dev/selenium/web/web-form.html

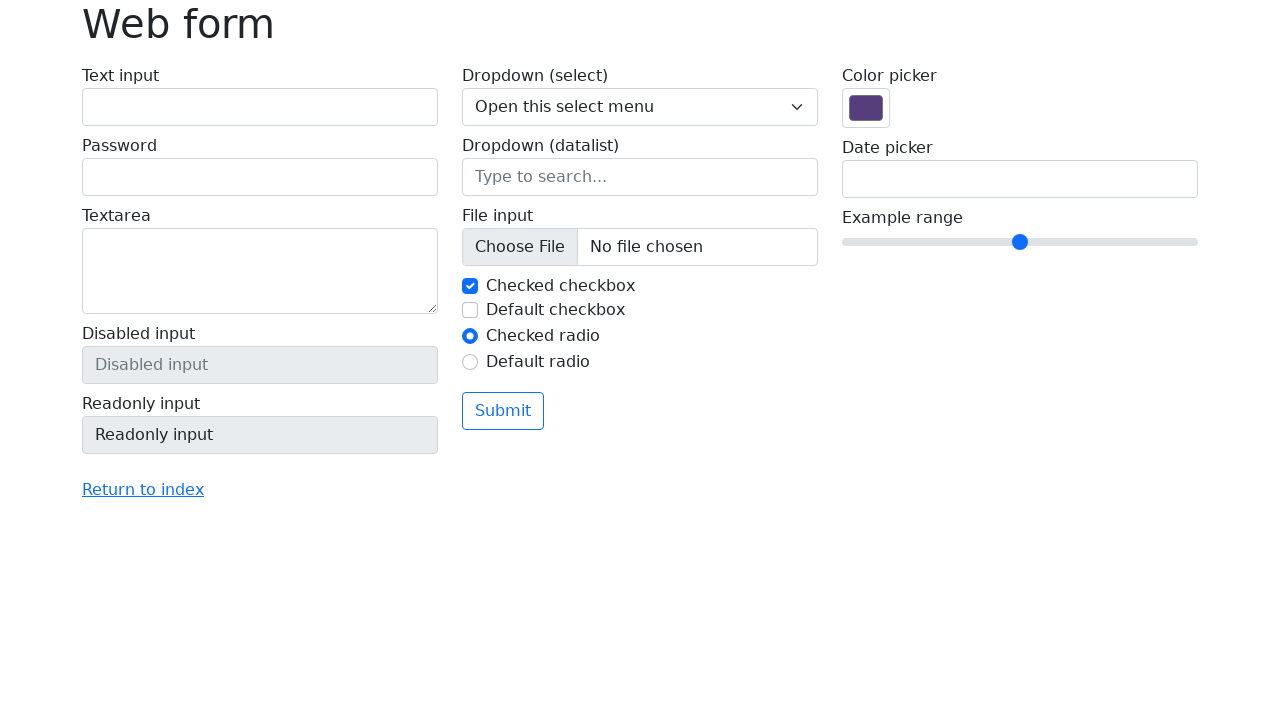

Form text input field is present
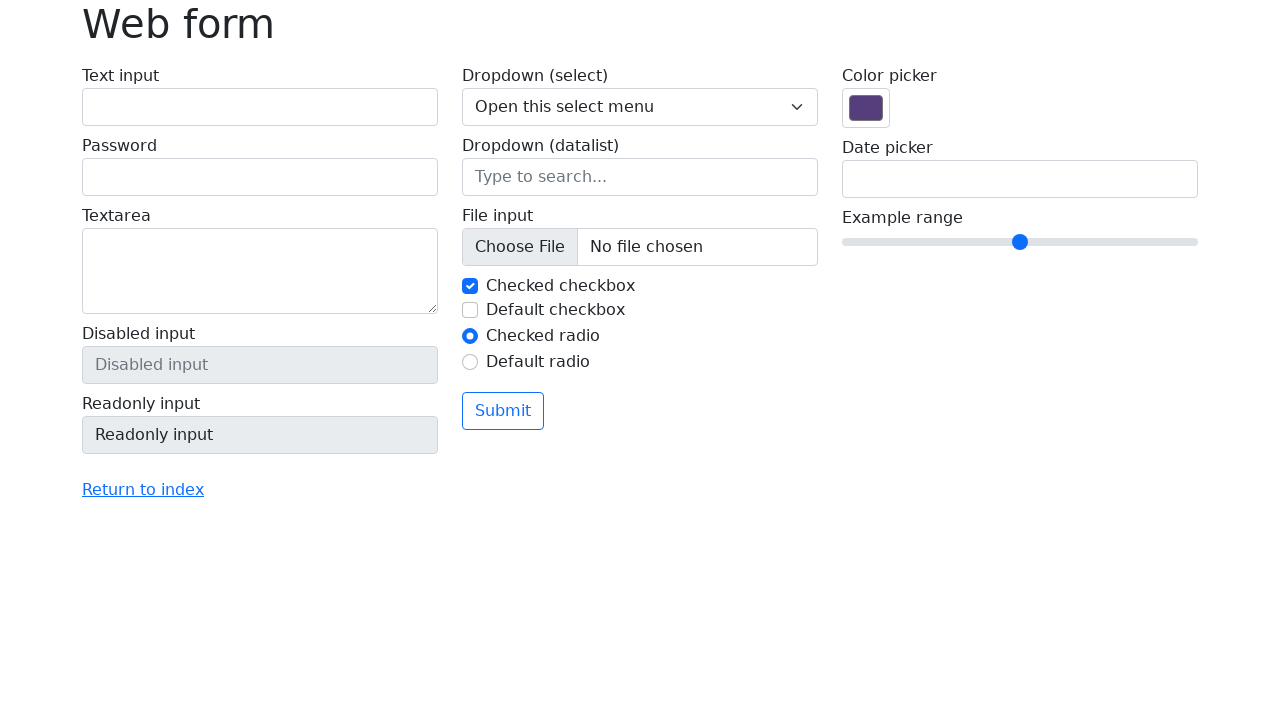

Filled text field with 'Selenium' on input[name='my-text']
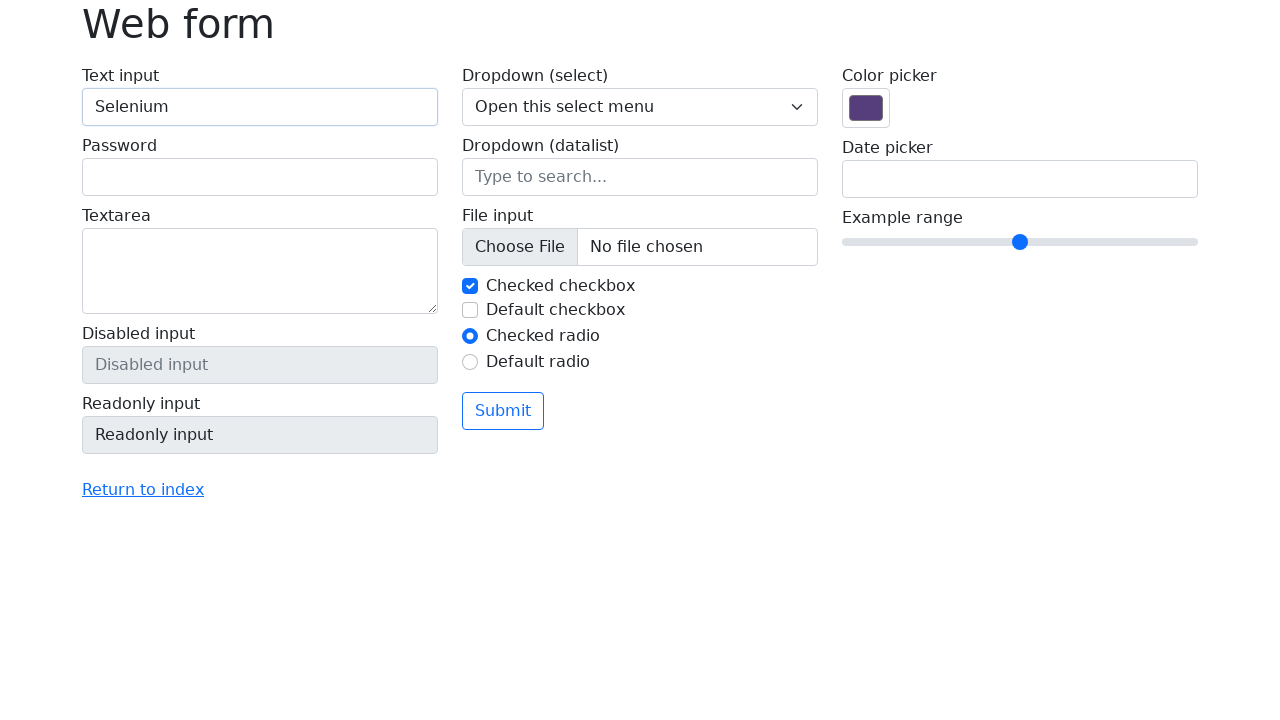

Clicked submit button to submit the form at (503, 411) on button
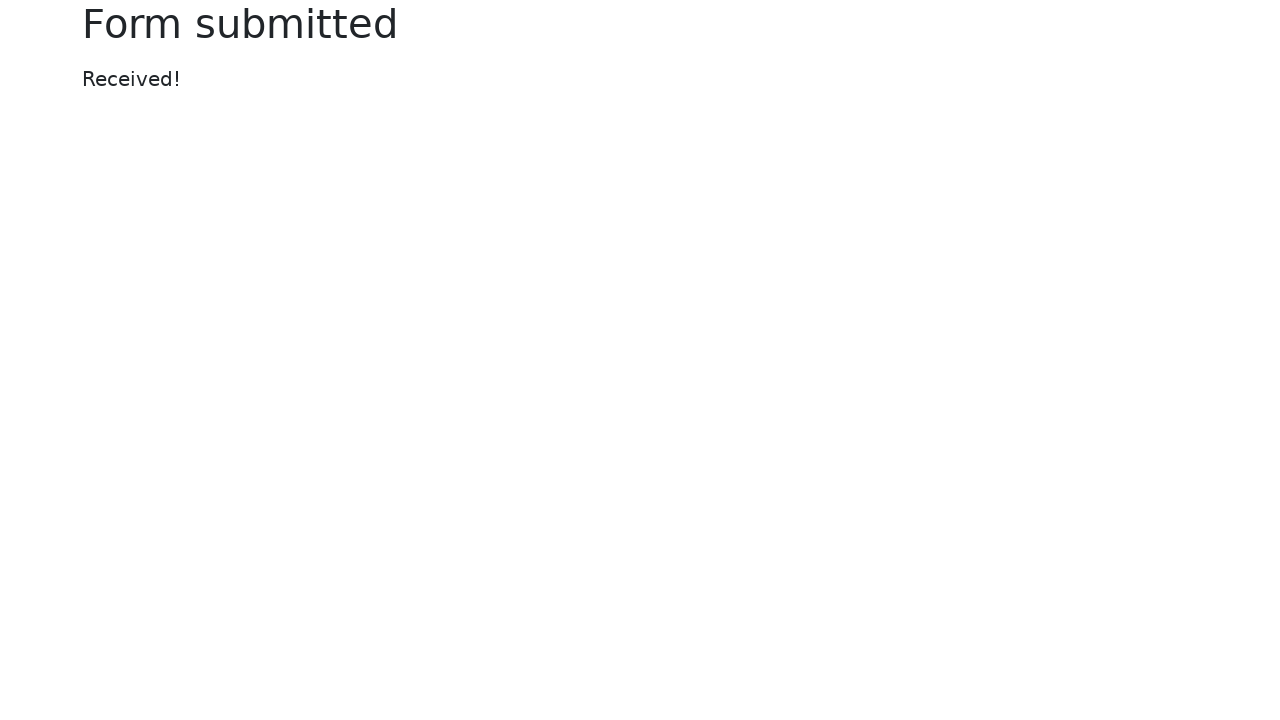

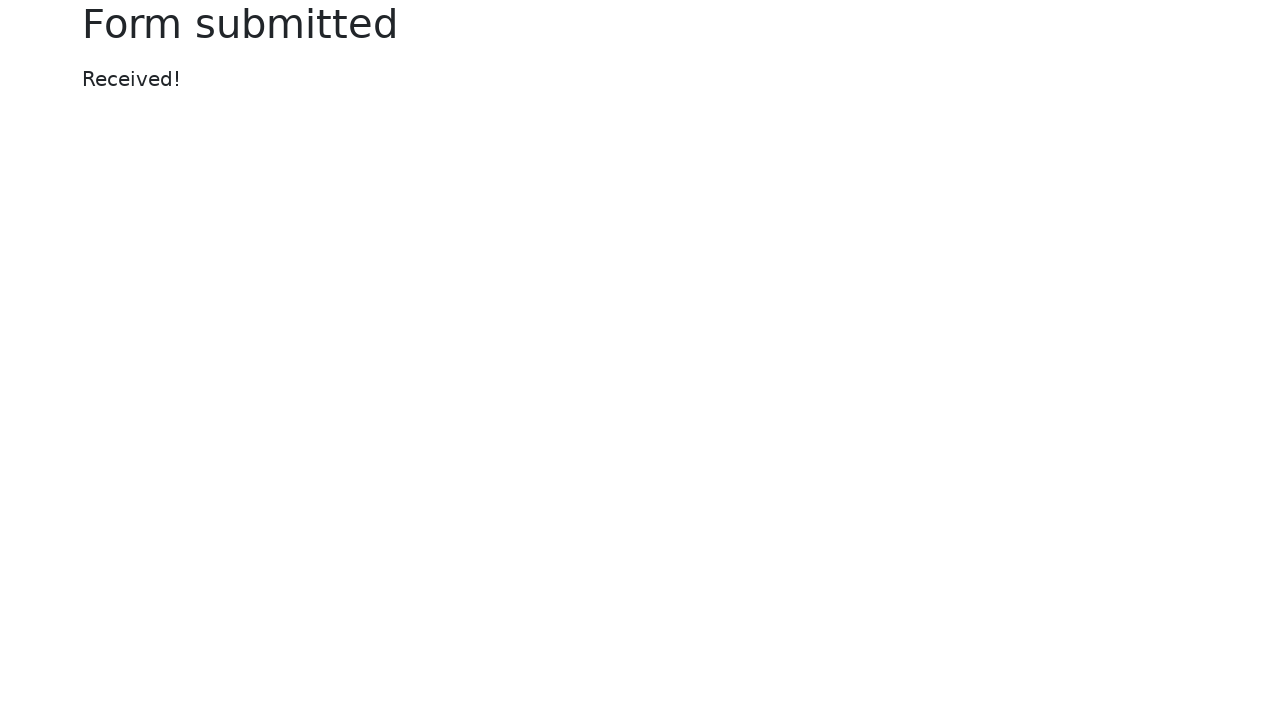